Navigates to the Text Box page and verifies that the "Email" label is visible.

Starting URL: https://demoqa.com/elements

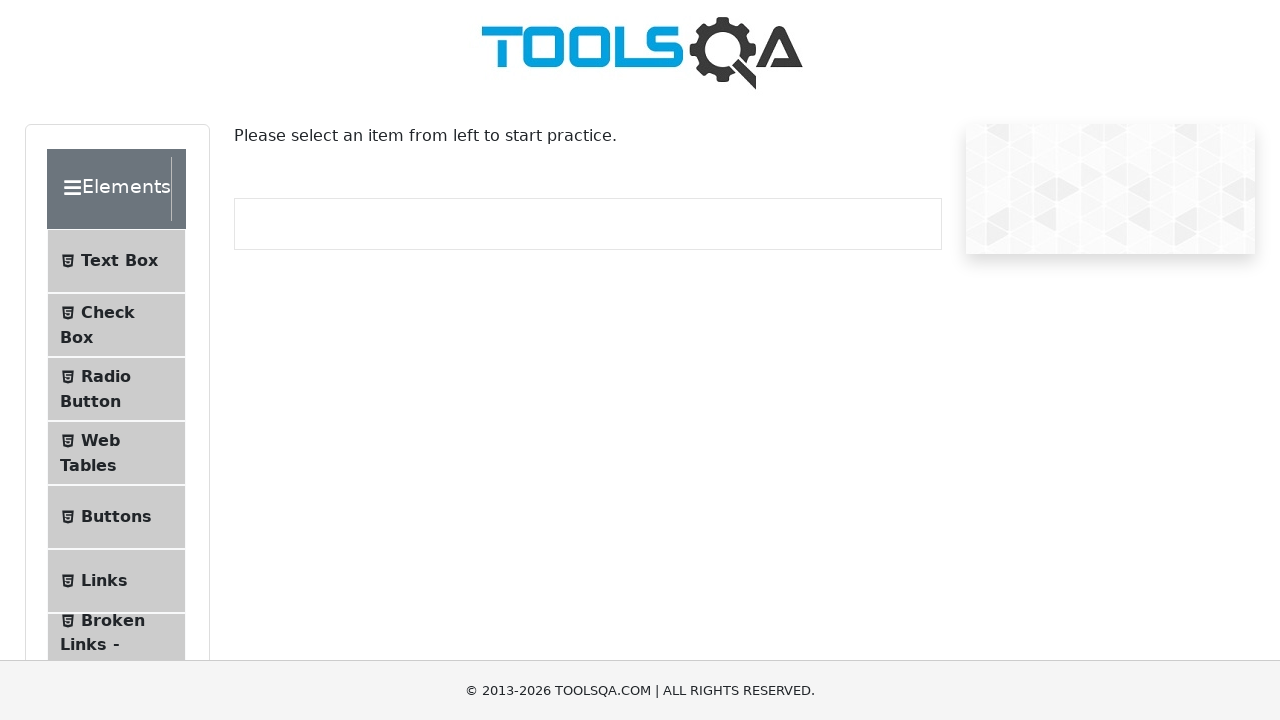

Clicked on Text Box menu item at (119, 261) on internal:text="Text Box"i
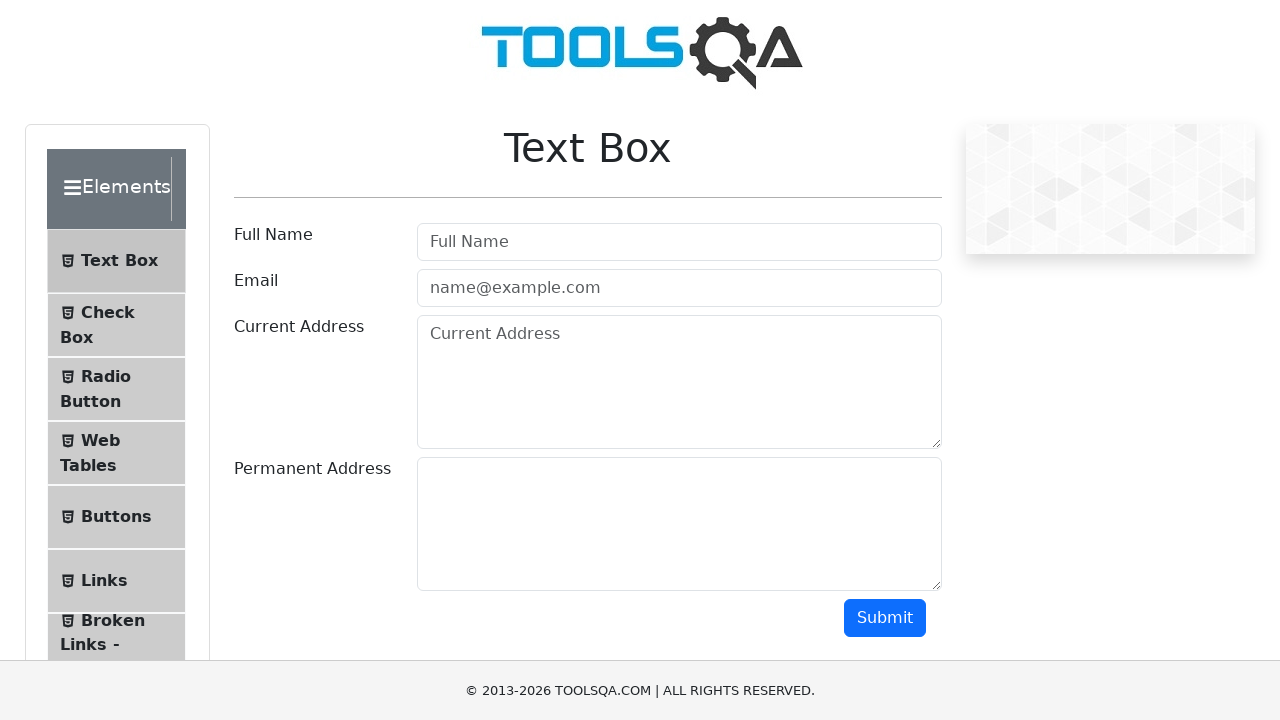

Navigated to Text Box page (https://demoqa.com/text-box)
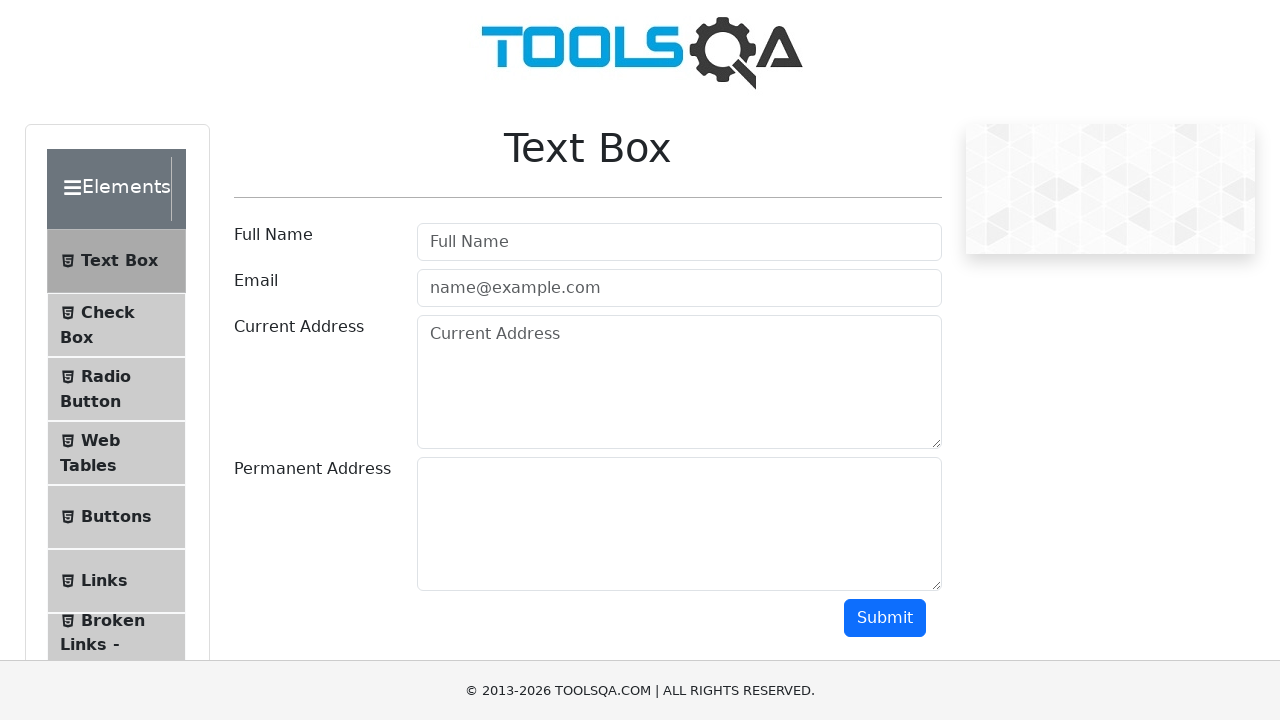

Verified that Email label is visible
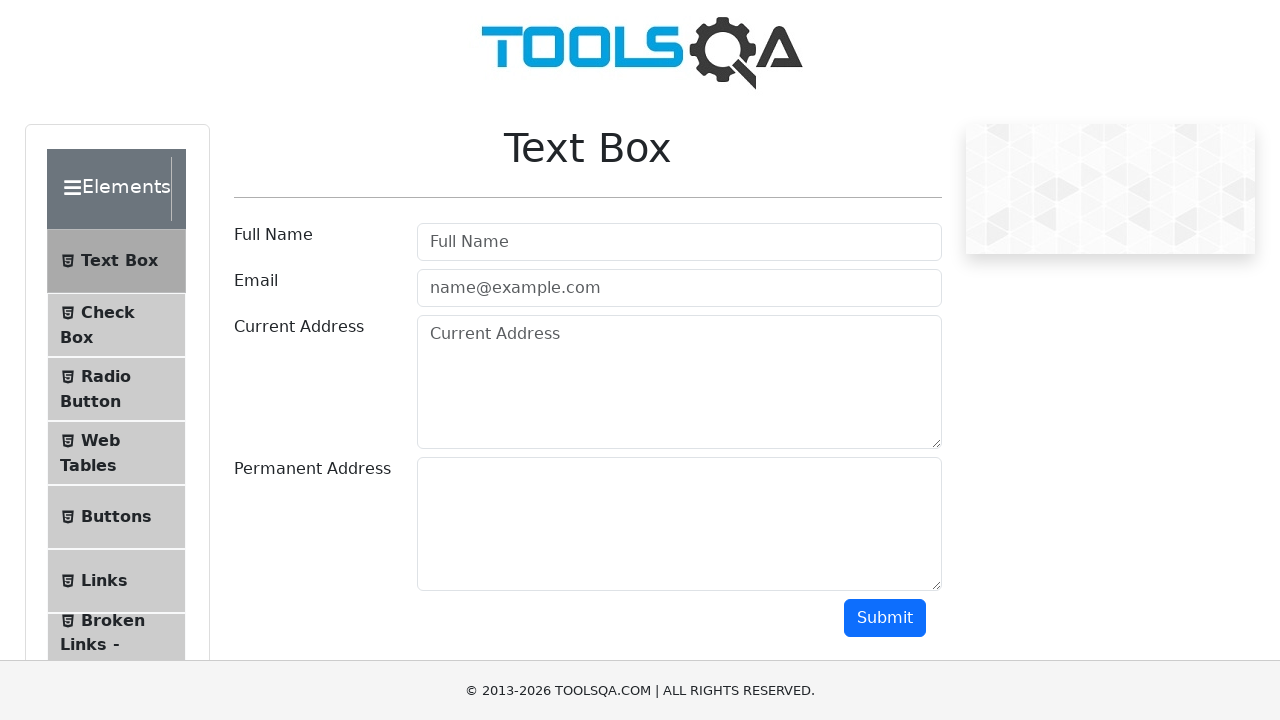

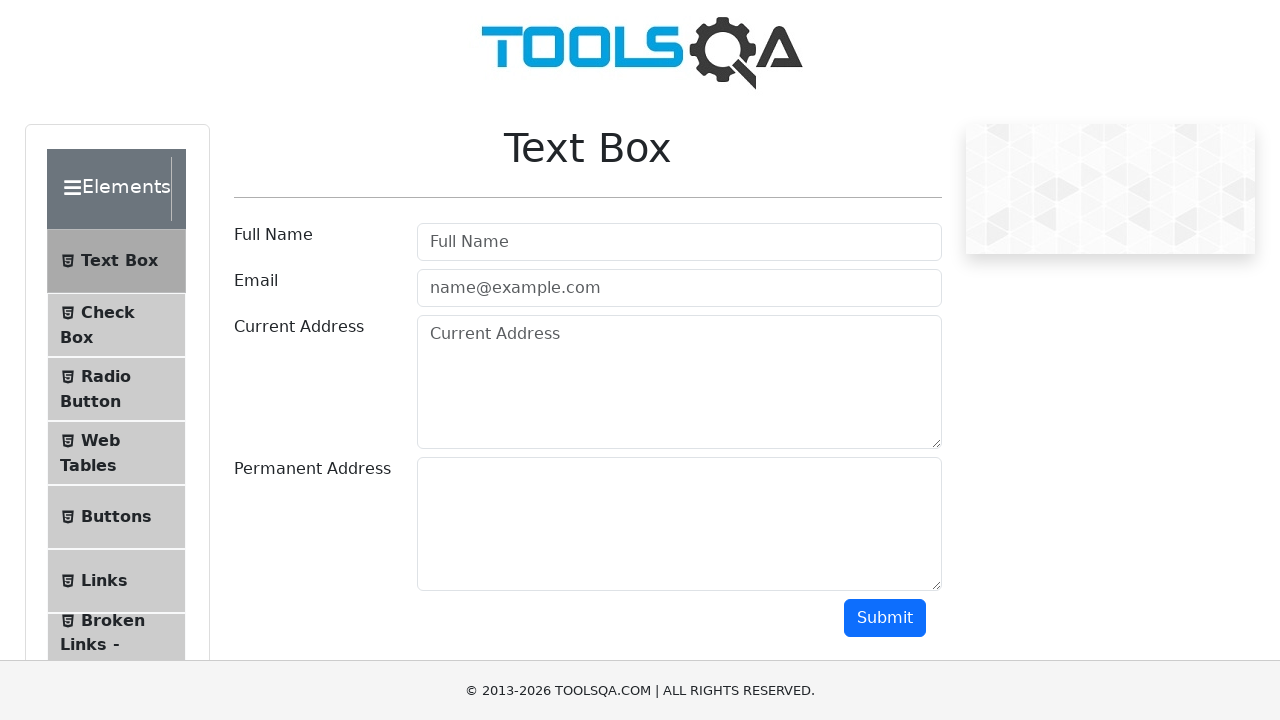